Types text into a form field by first locating the element and then using JavaScript execution

Starting URL: https://letcode.in/edit

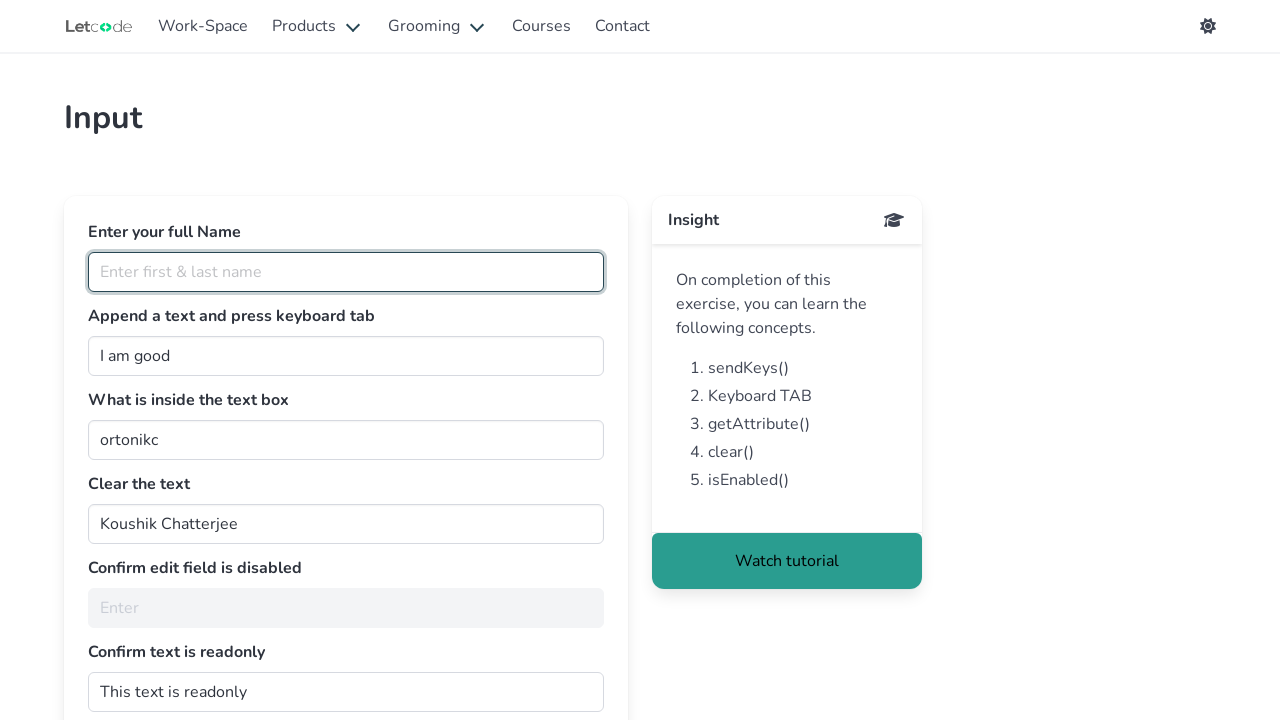

Filled fullName field with 'Shubham Kumar' on #fullName
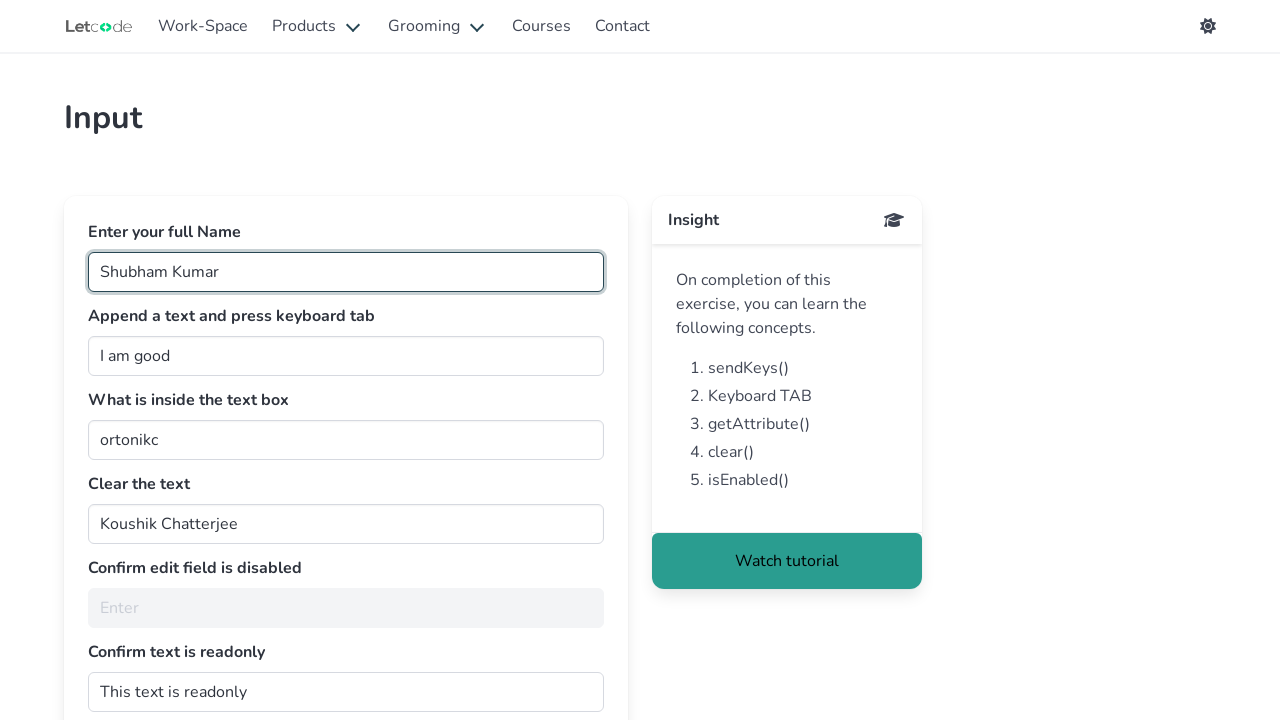

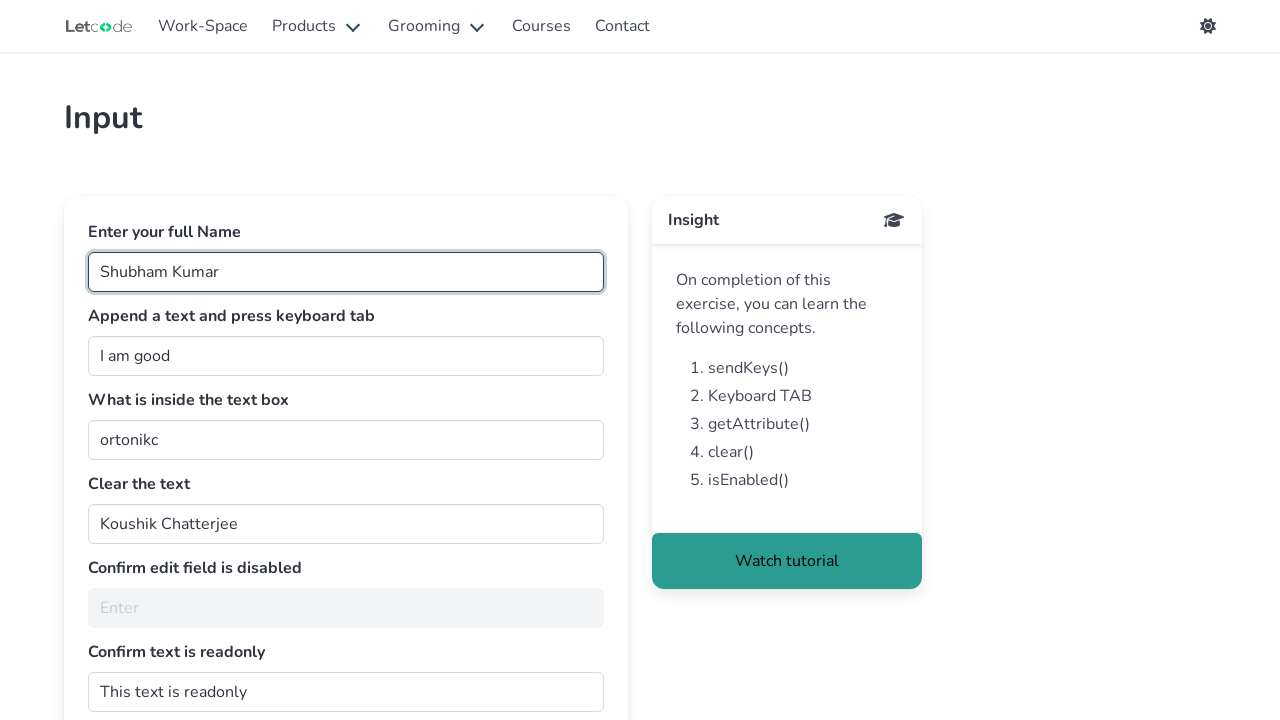